Tests the registration form by filling out all fields including personal information, contact details, gender, hobbies, language, skills, date of birth, and password, then submitting the form.

Starting URL: http://demo.automationtesting.in/Index.html

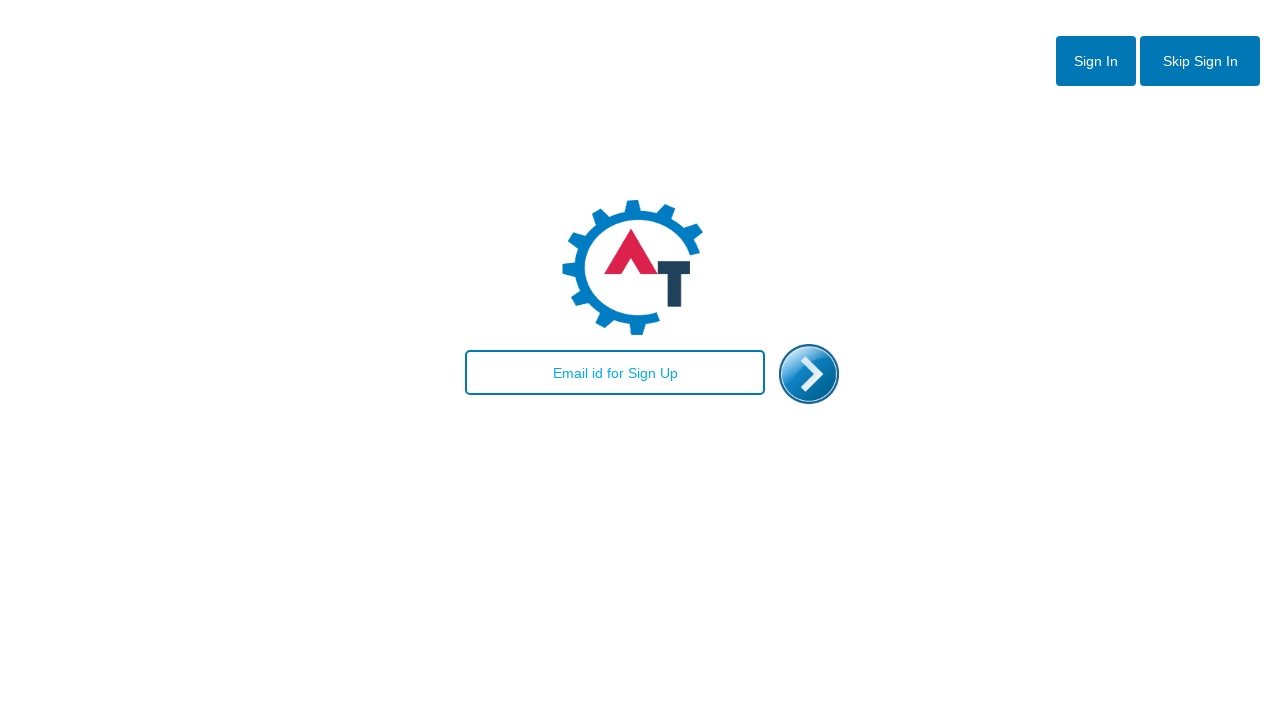

Clicked Skip Sign In button at (1200, 61) on #btn2
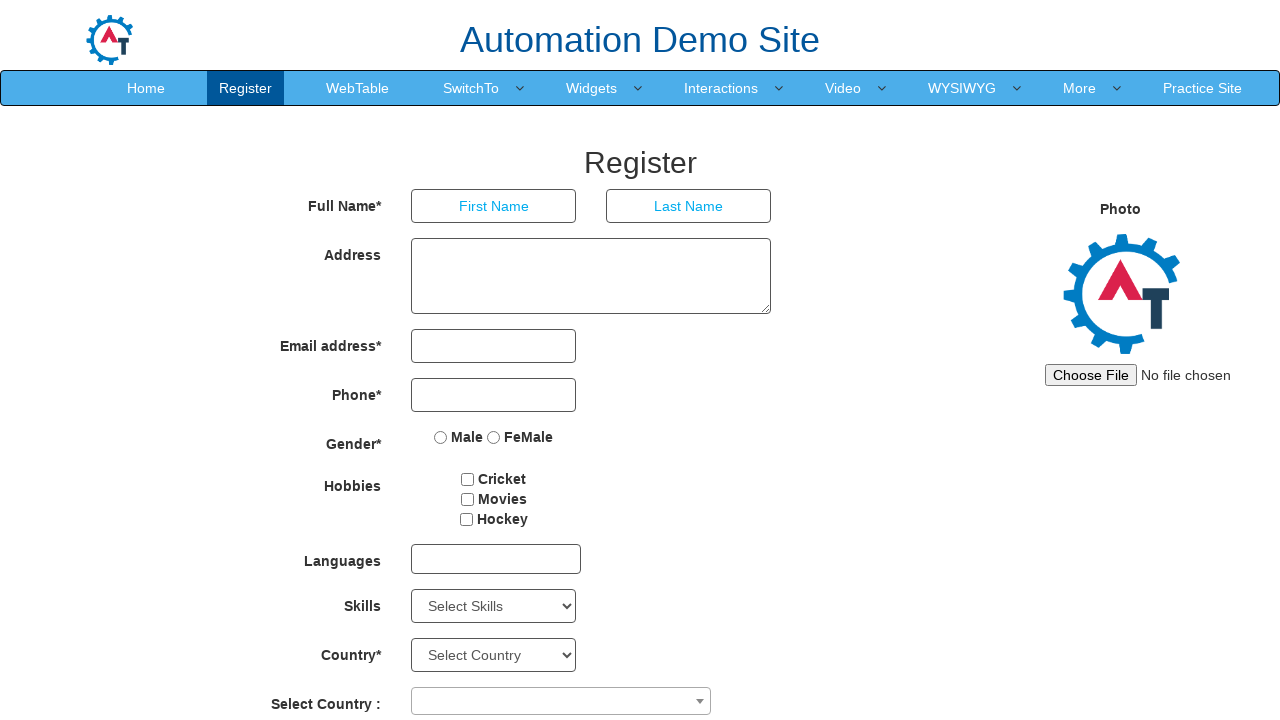

Registration page loaded
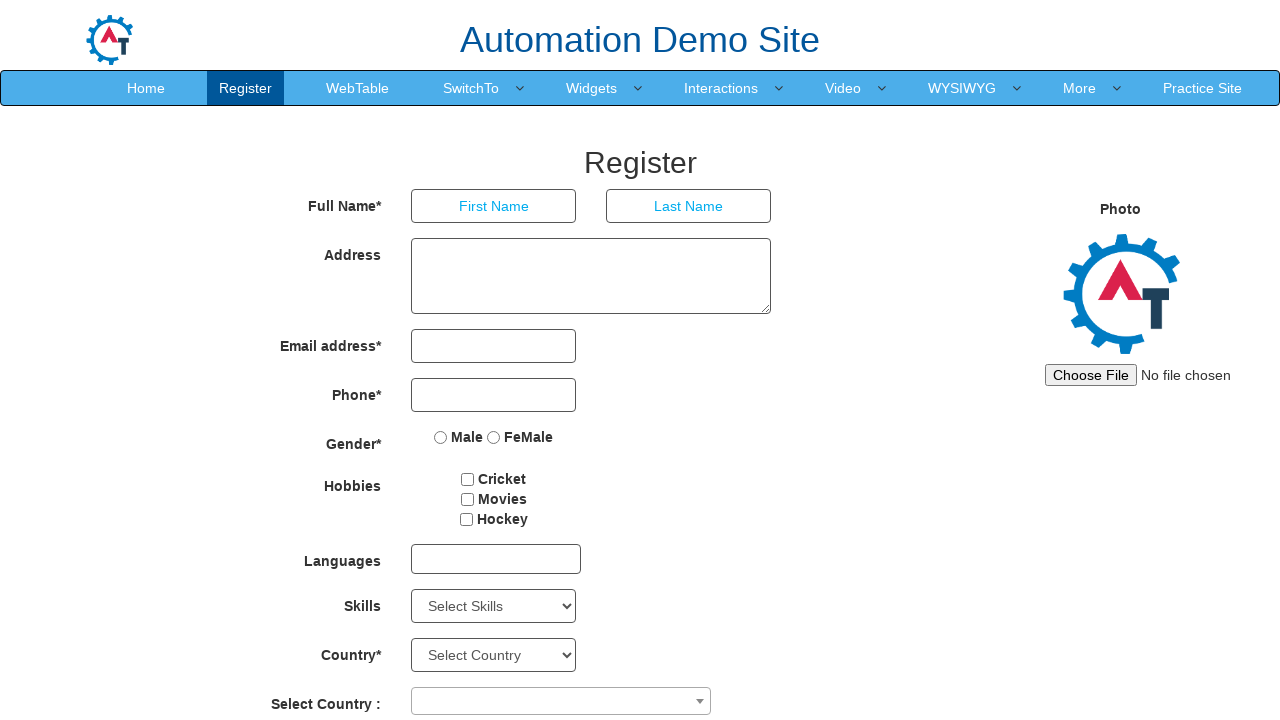

Filled First Name field with 'John' on input[placeholder='First Name']
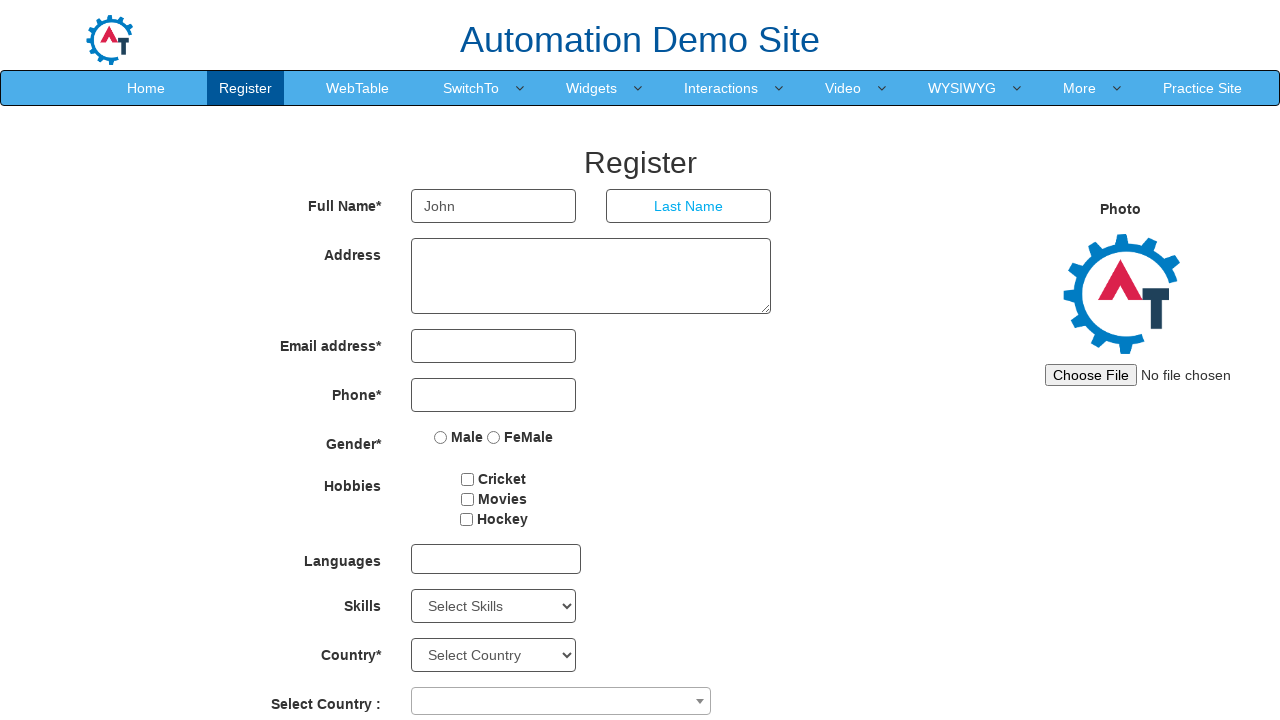

Filled Last Name field with 'Smith' on input[placeholder='Last Name']
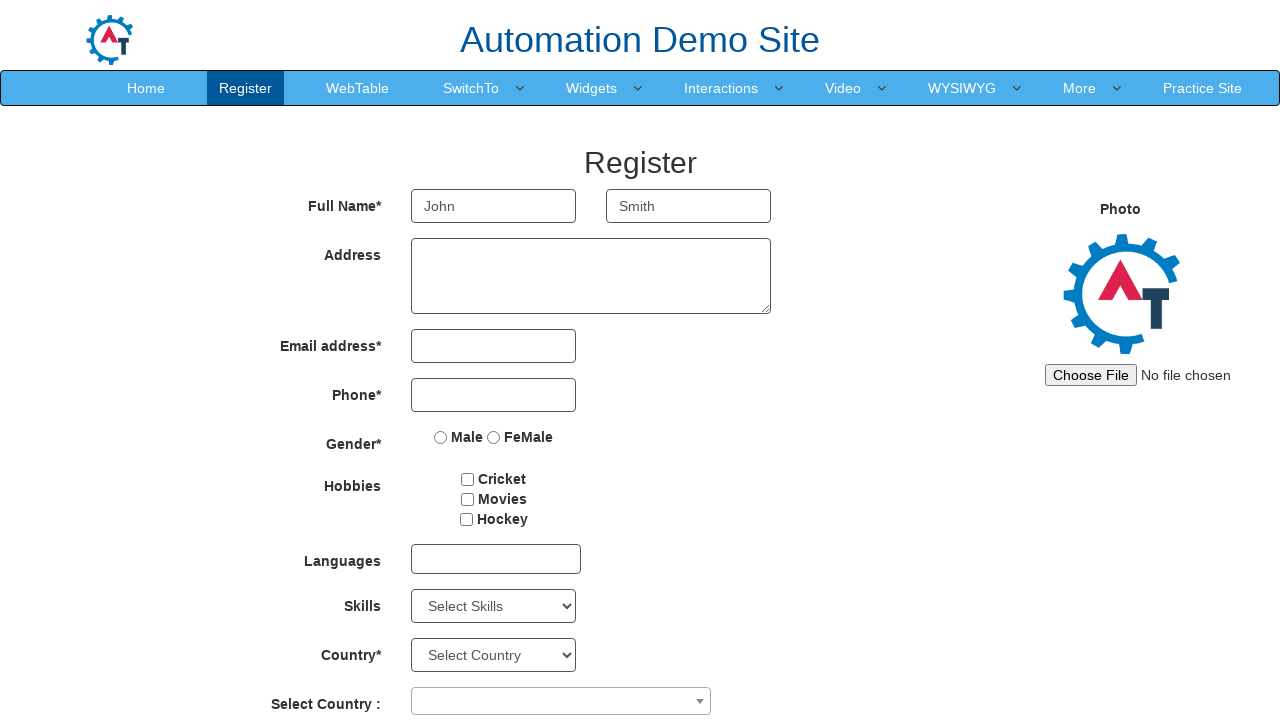

Filled Address field with '123 Main Street, Apt 4B' on textarea[ng-model='Adress']
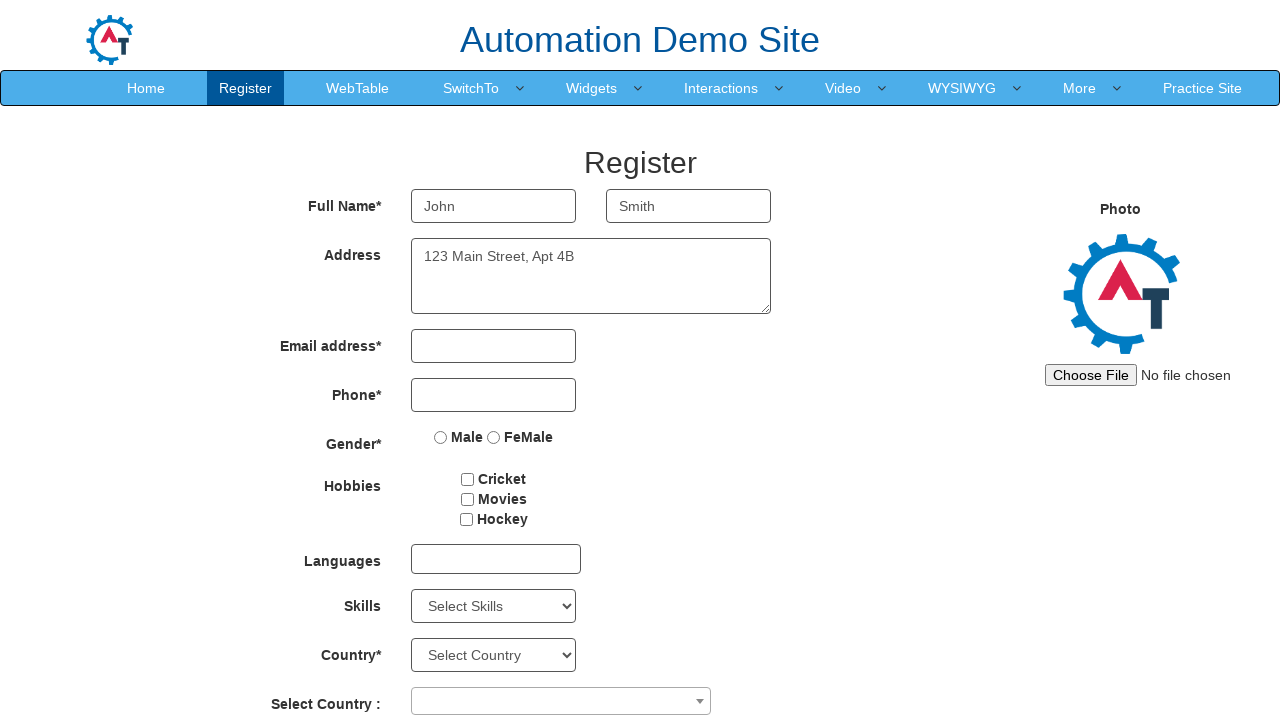

Filled Email Address field with 'john.smith2024@example.com' on input[type='email']
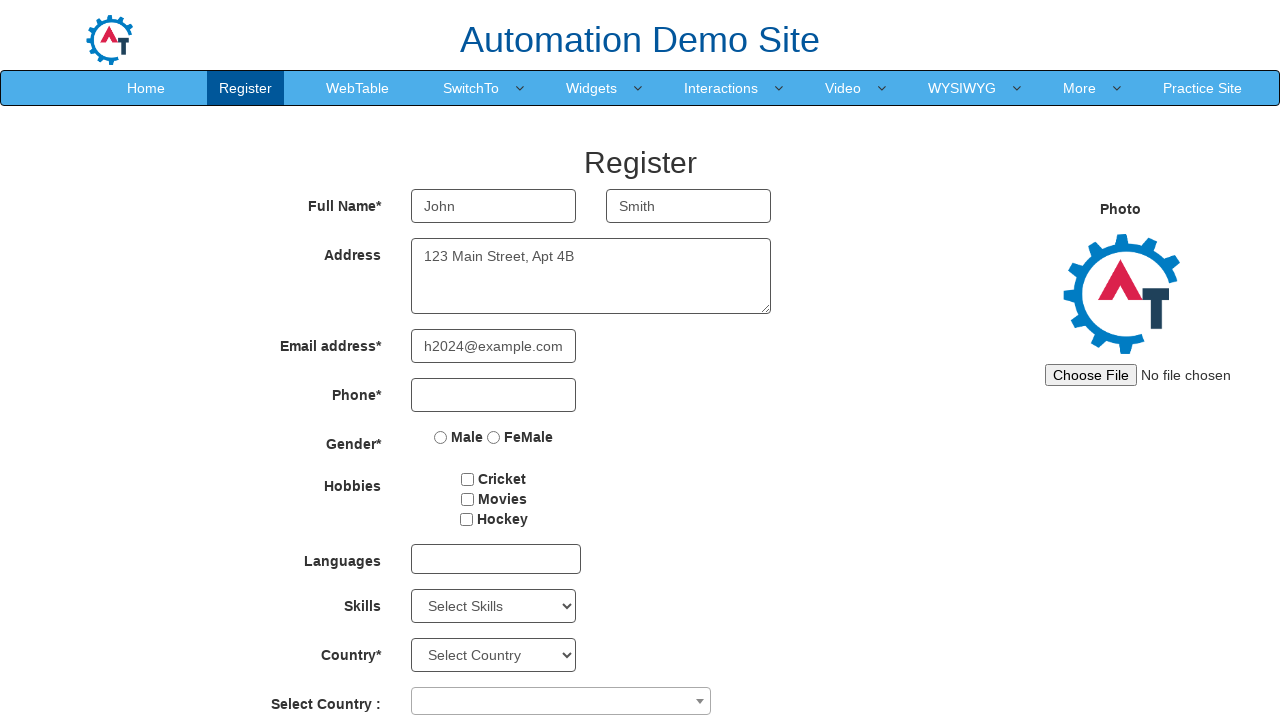

Filled Phone Number field with '5551234567' on input[ng-model='Phone']
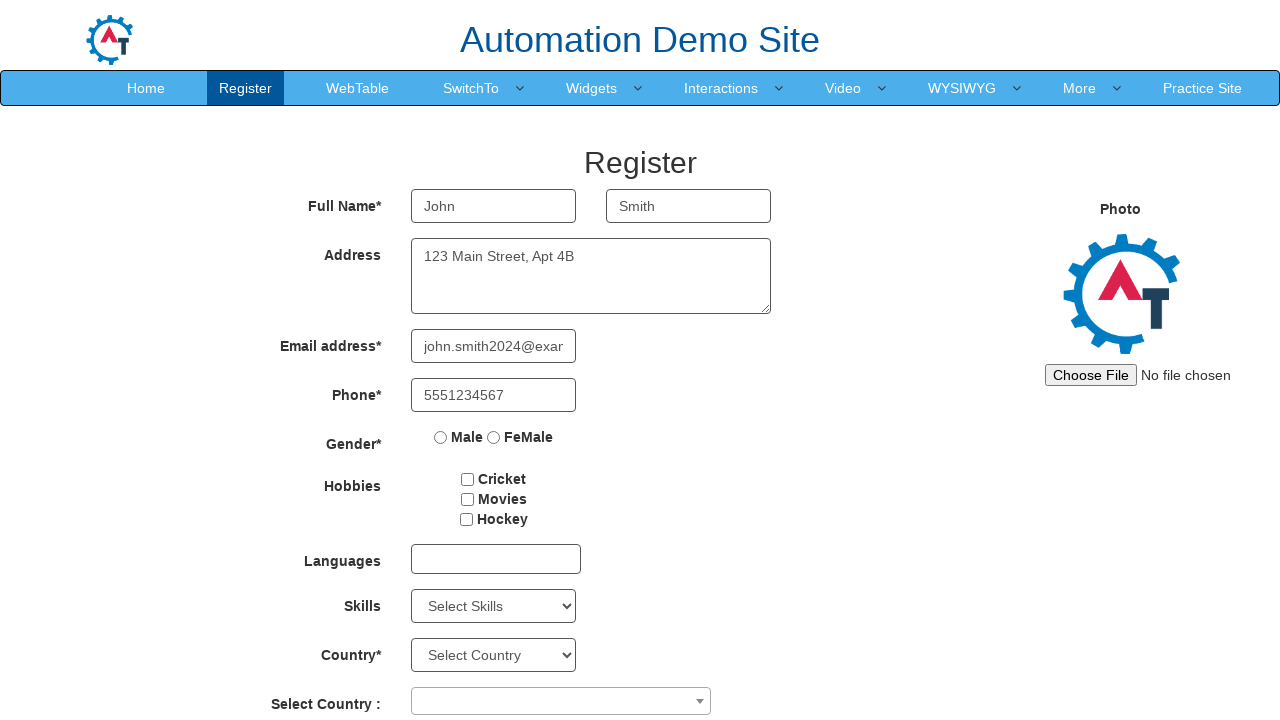

Selected Female gender option at (494, 437) on input[value='FeMale']
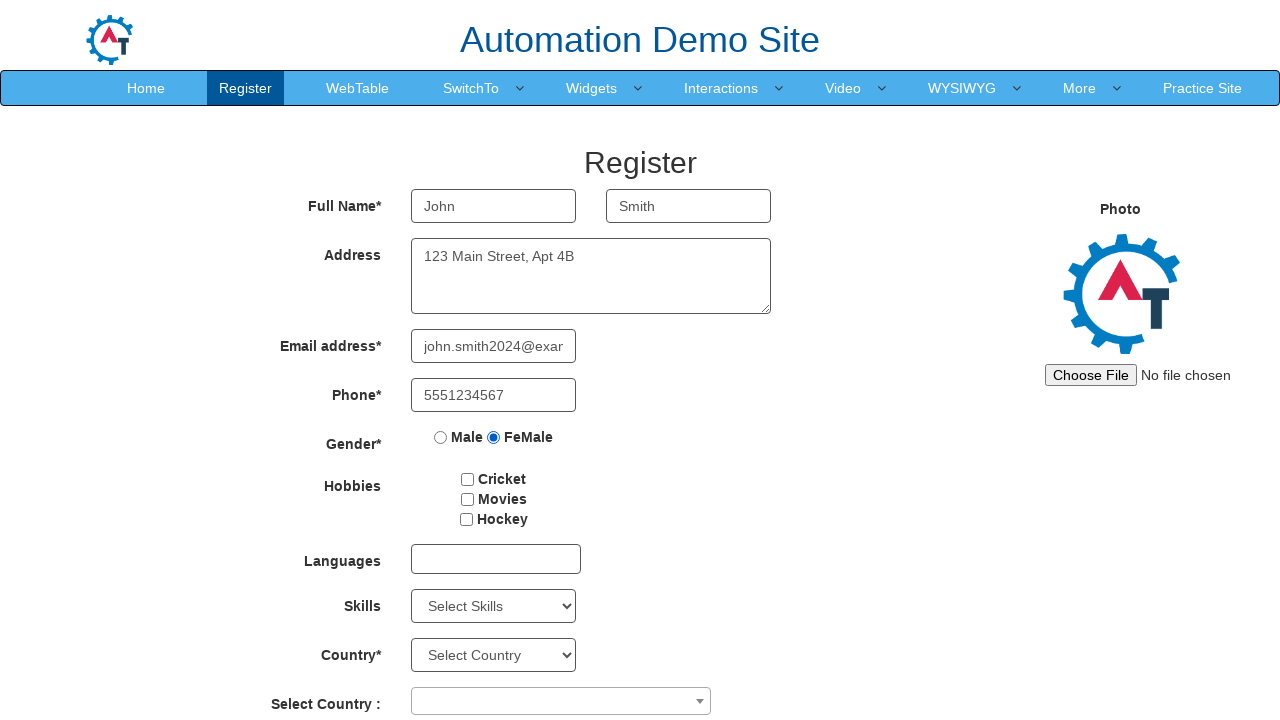

Selected hobby checkbox 3 at (466, 519) on #checkbox3
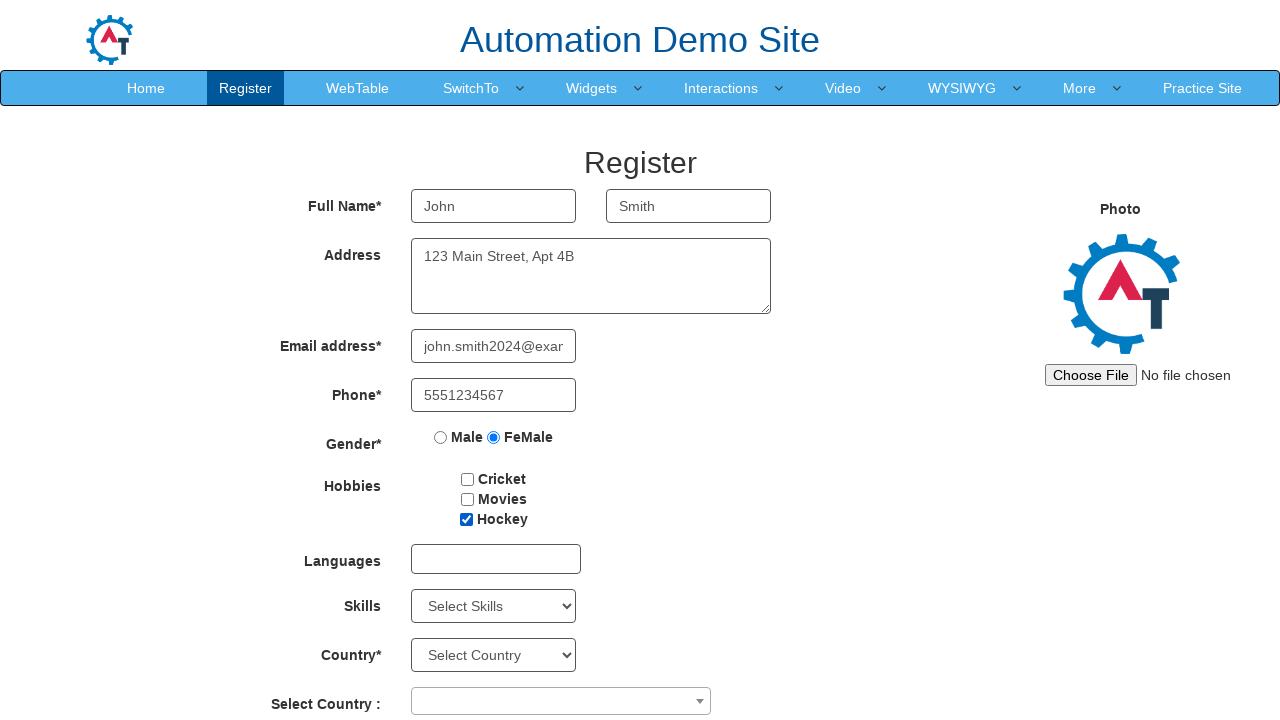

Selected day 15 from date of birth dropdown on #daybox
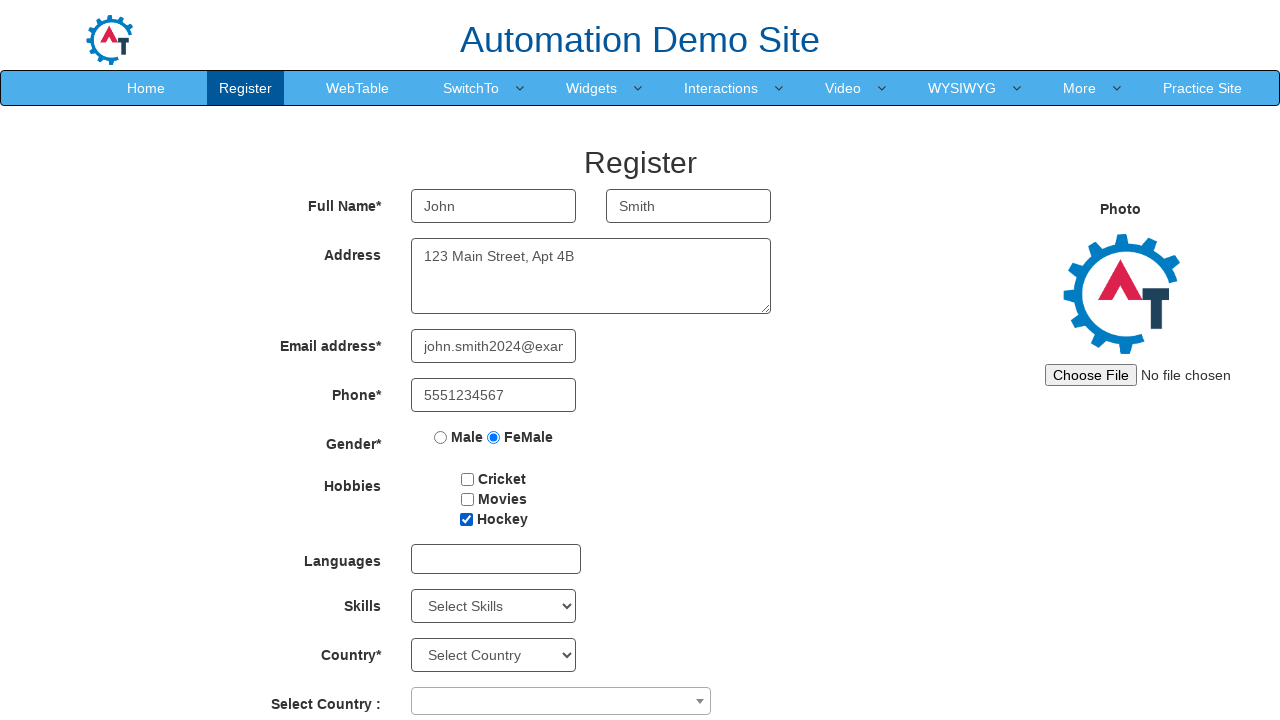

Clicked Language dropdown to open it at (496, 559) on #msdd
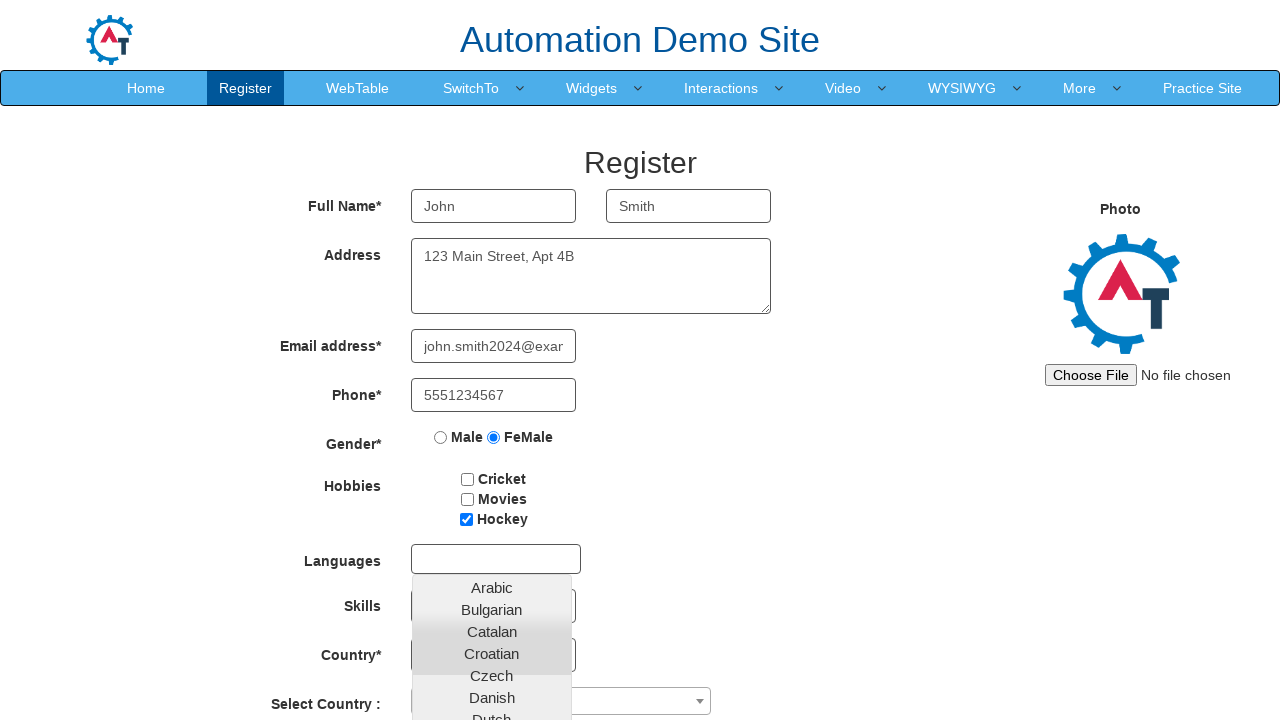

Selected Bulgarian from language list at (492, 609) on xpath=//li[@class='ng-scope']/a[text()='Bulgarian']
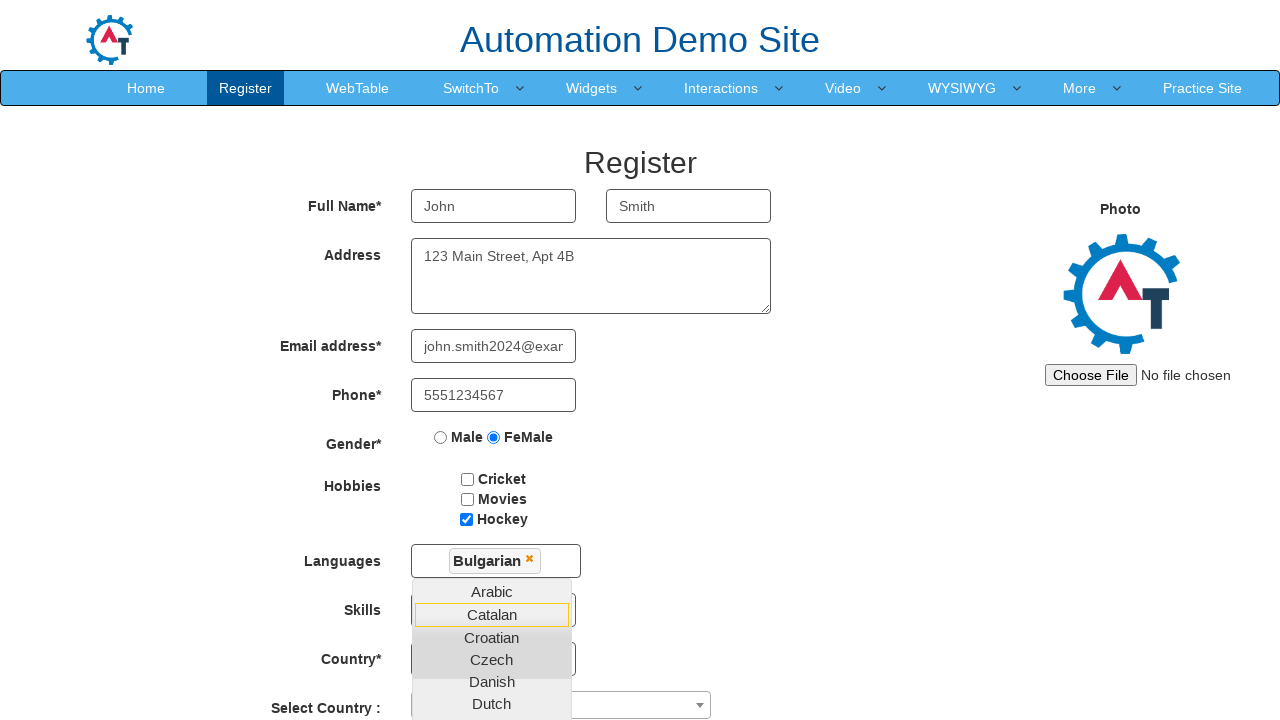

Clicked to close language dropdown at (494, 437) on input[value='FeMale']
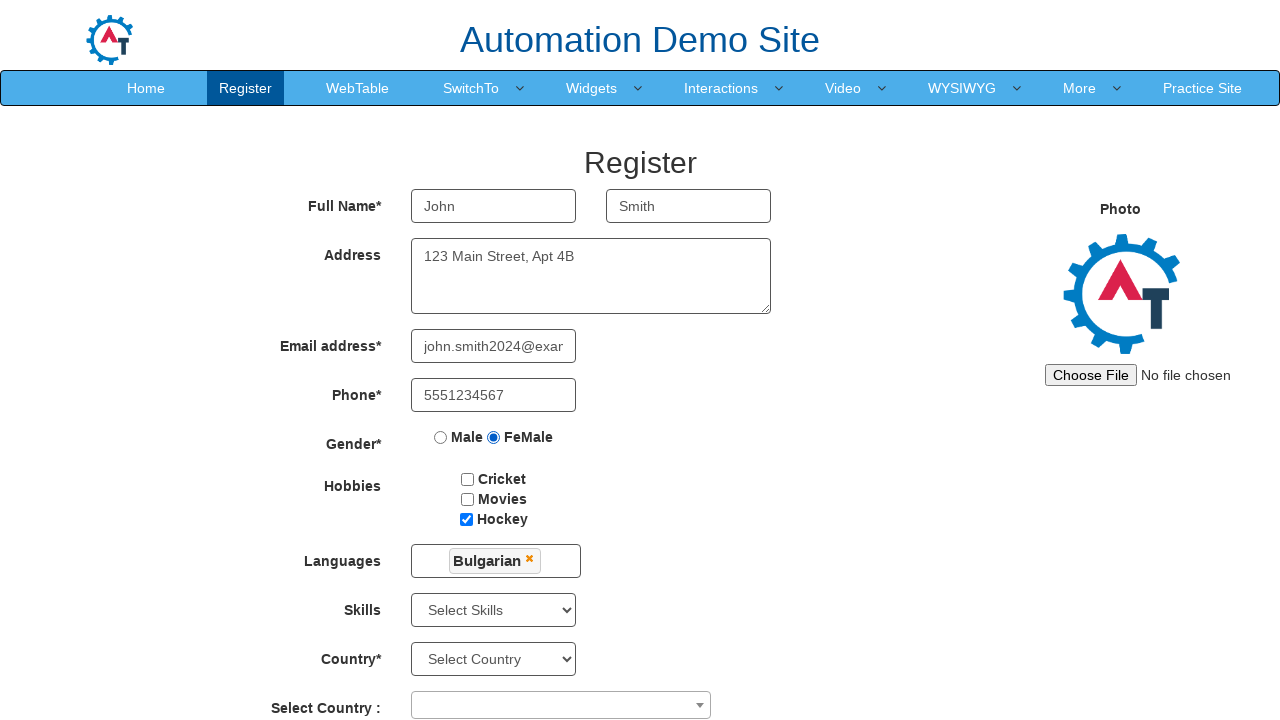

Selected Android from Skills dropdown on #Skills
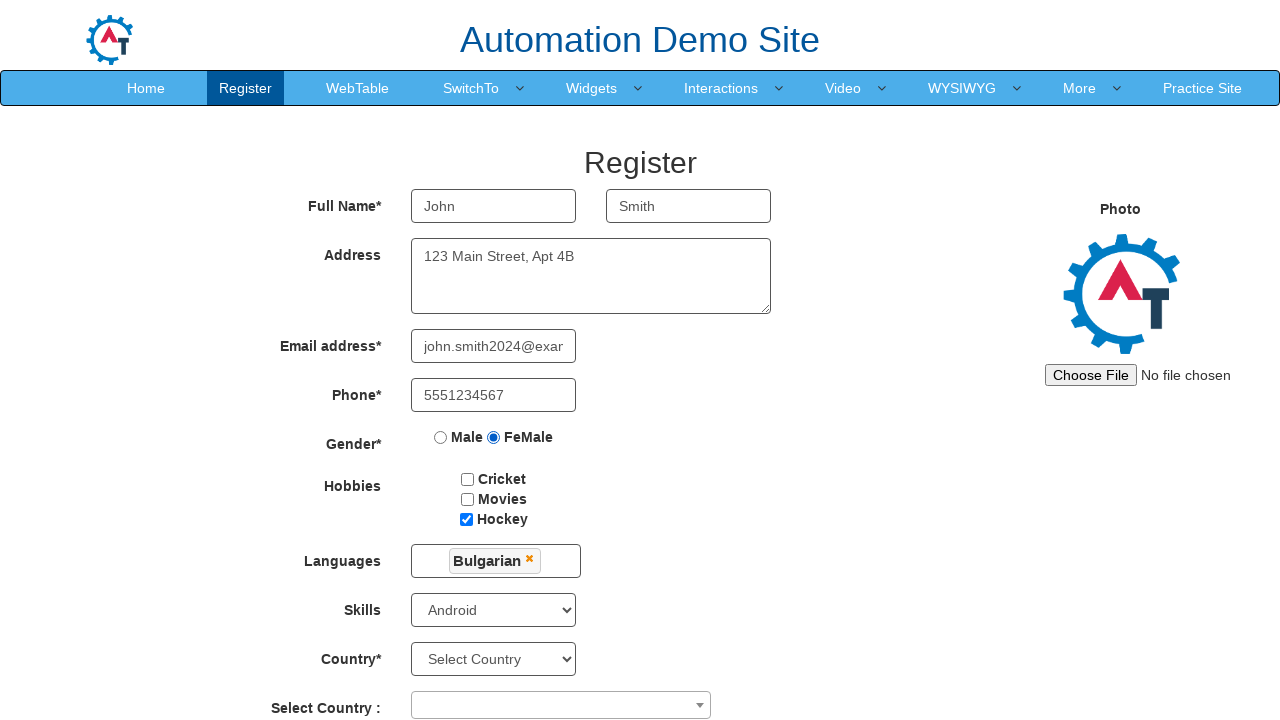

Clicked Country dropdown at (494, 659) on #countries
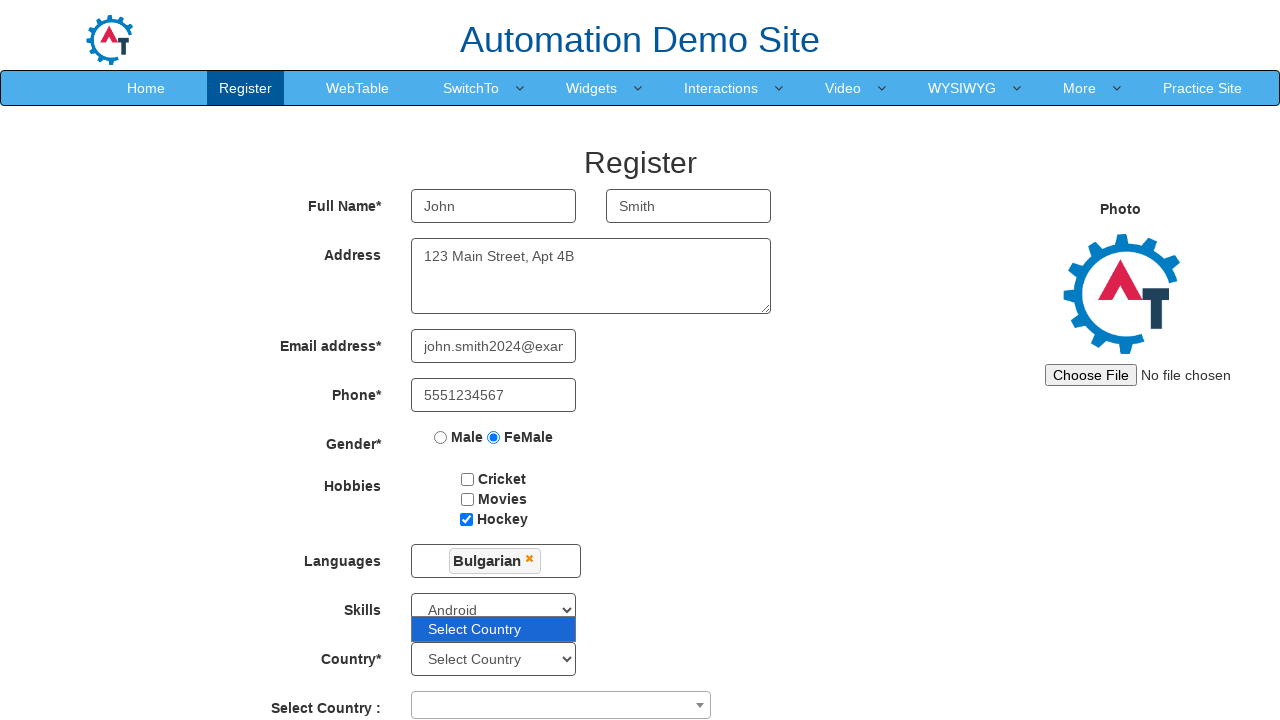

Selected year 1995 from date of birth dropdown on #yearbox
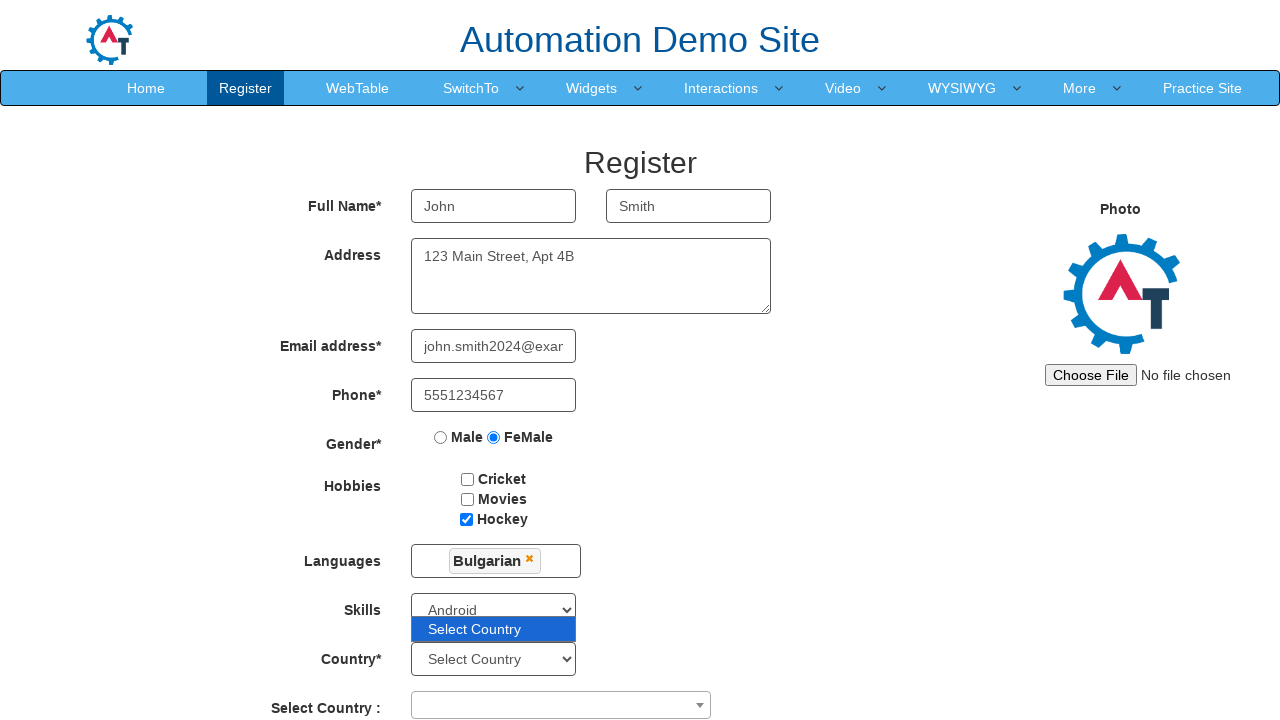

Selected March from month dropdown on select[placeholder='Month']
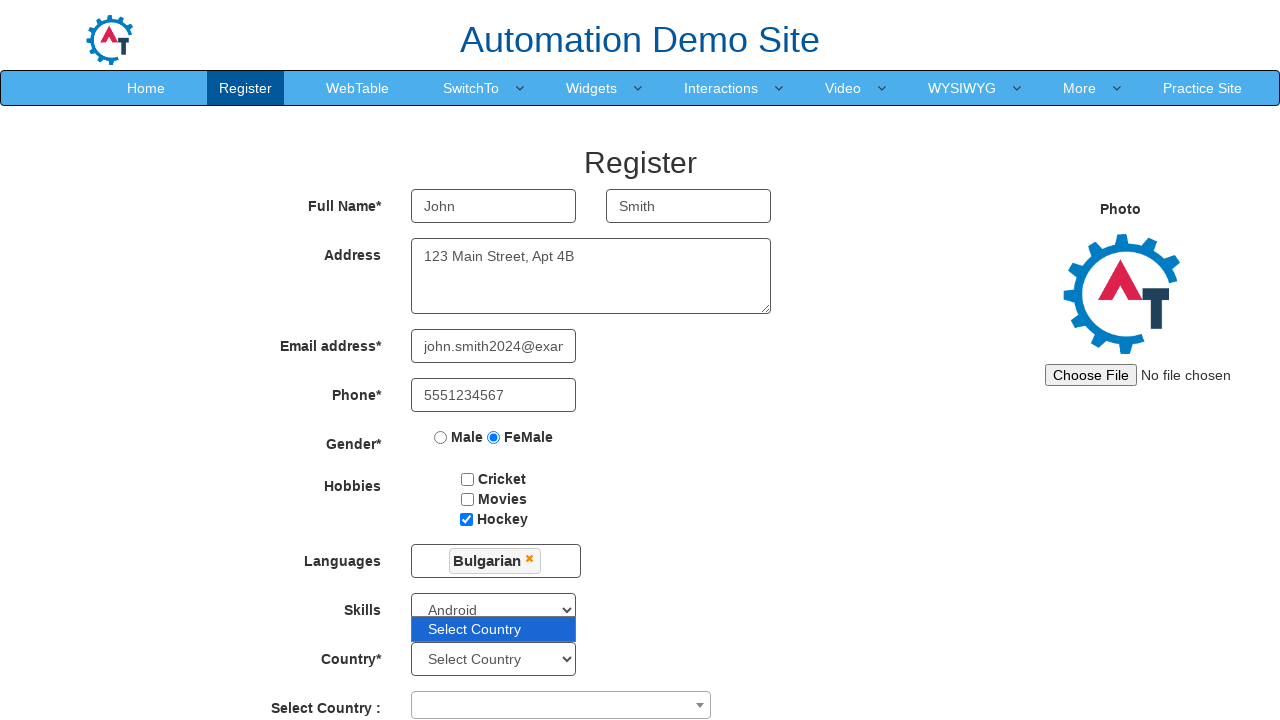

Filled Password field with 'SecurePassword123' on #firstpassword
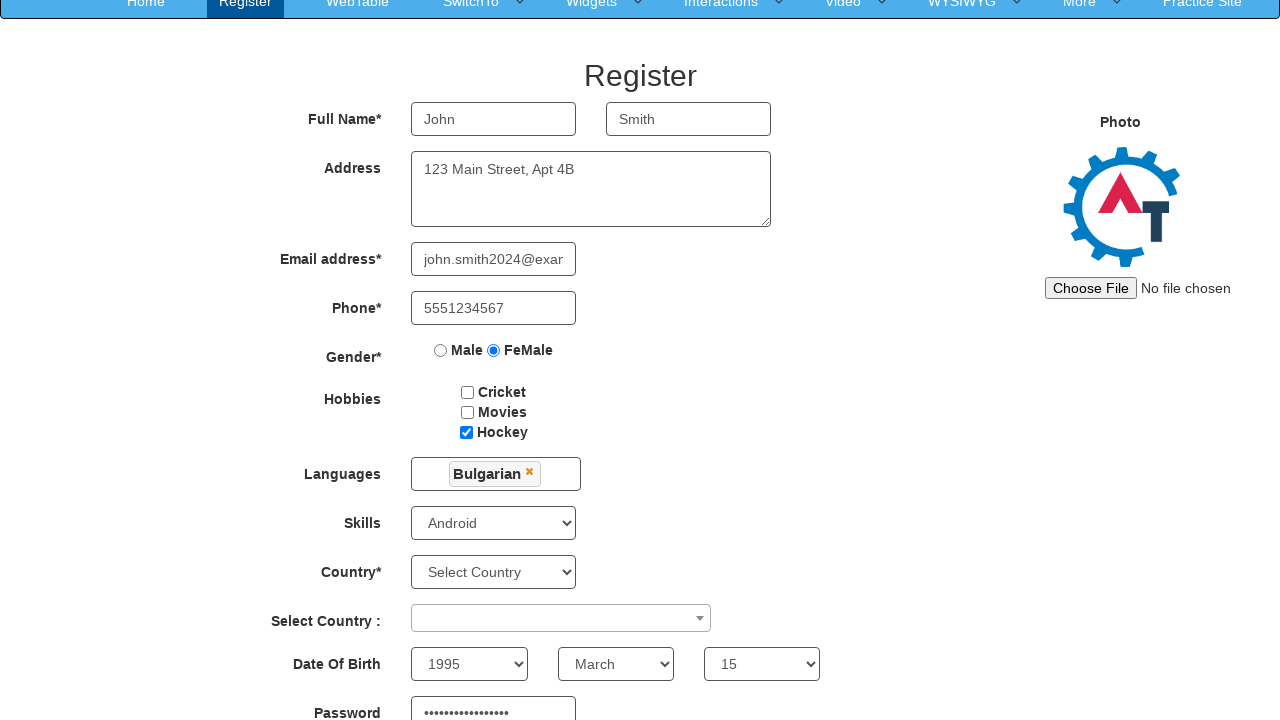

Filled Confirm Password field with 'SecurePassword123' on #secondpassword
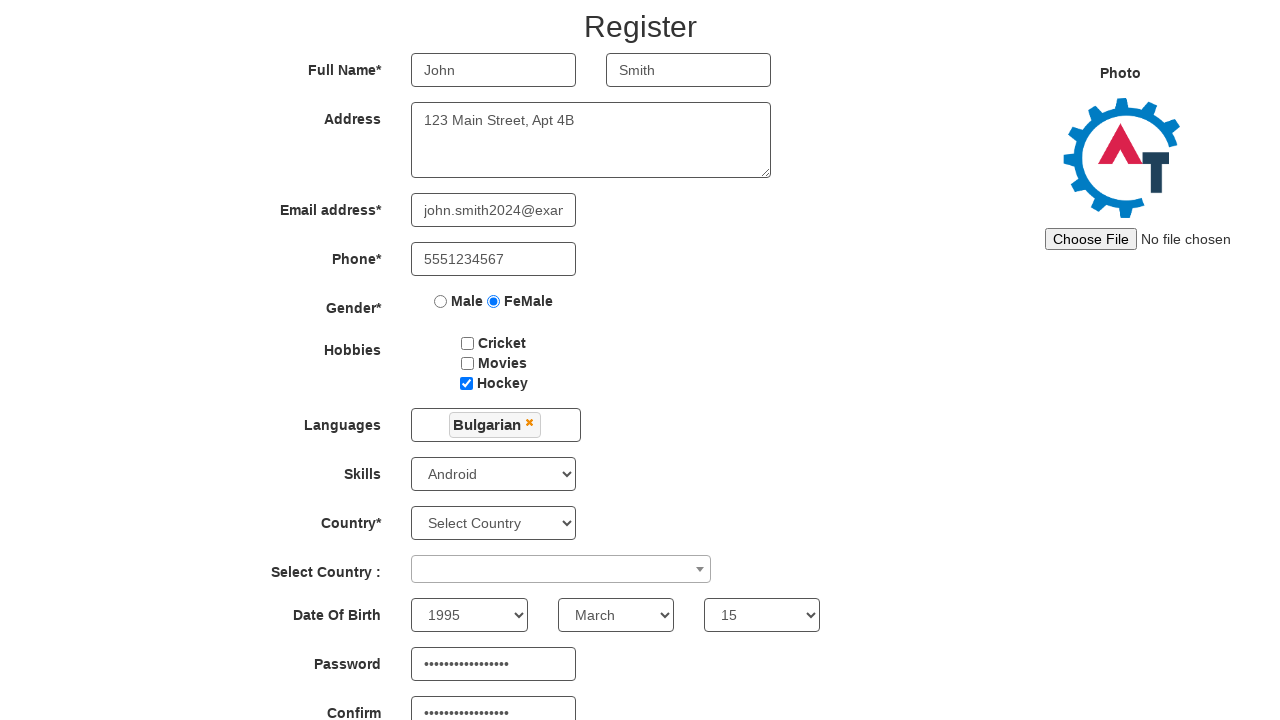

Clicked Submit button to complete registration at (572, 623) on #submitbtn
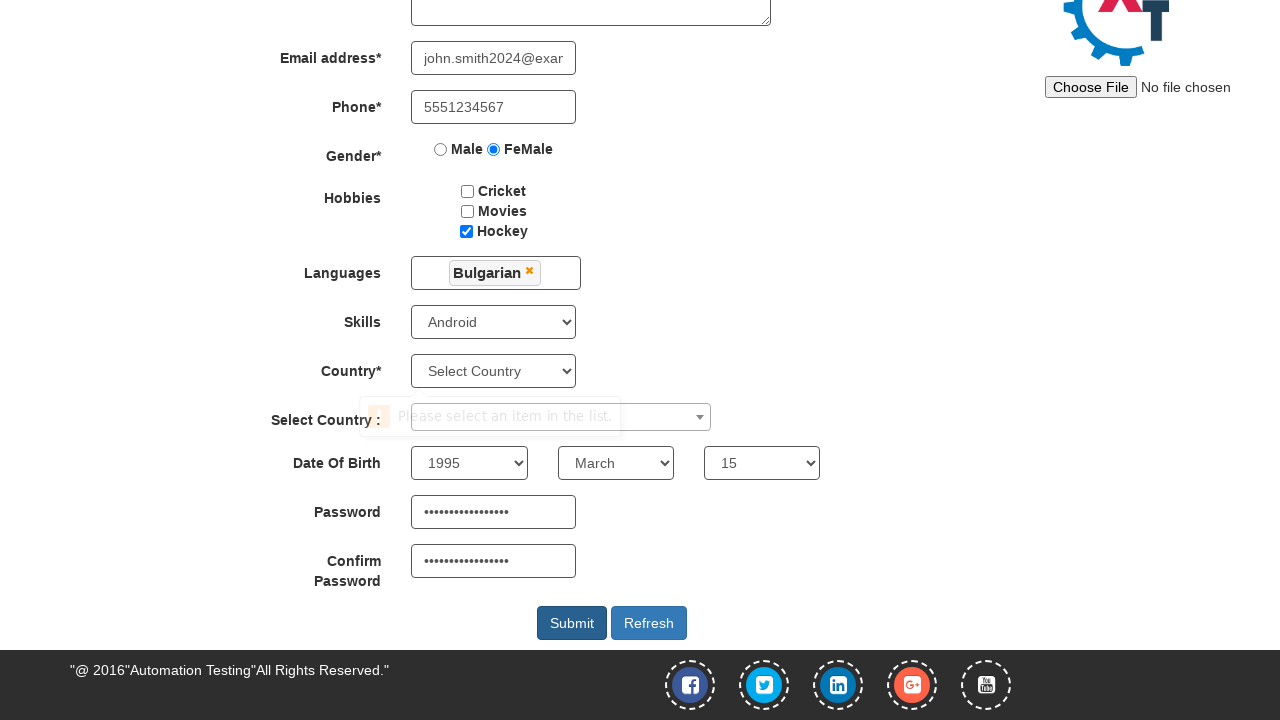

Clicked Refresh button at (649, 623) on #Button1
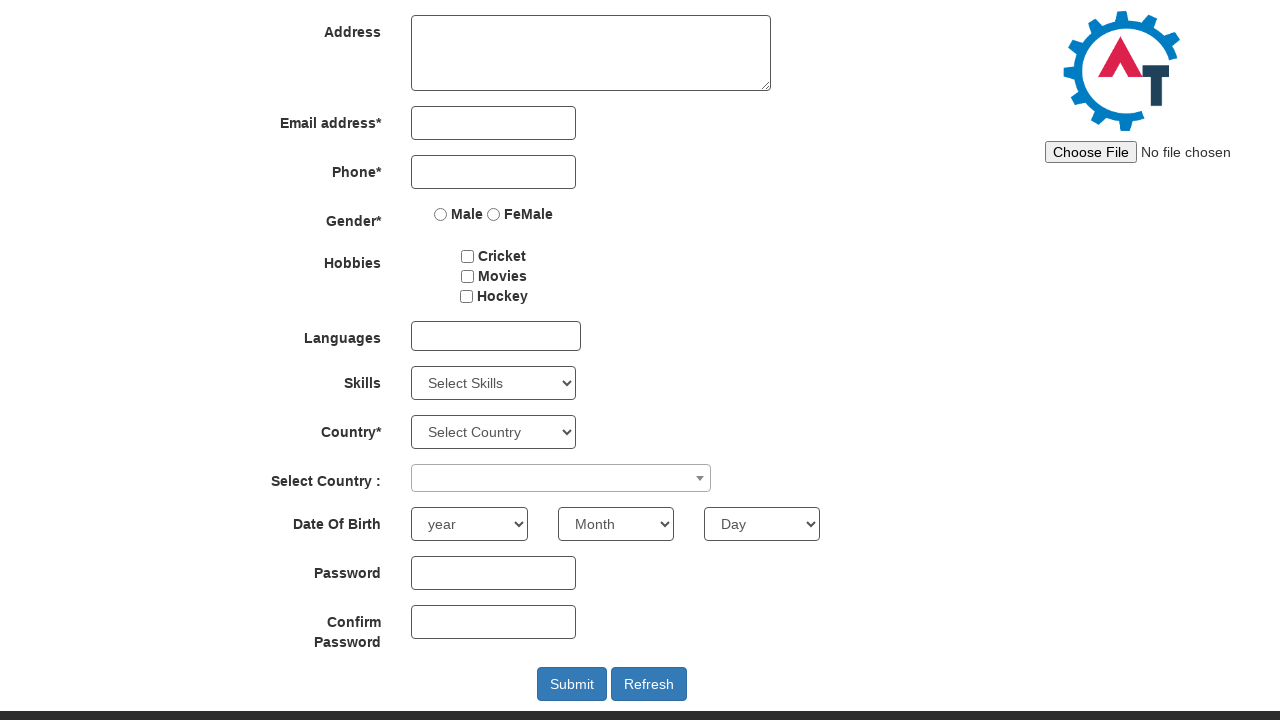

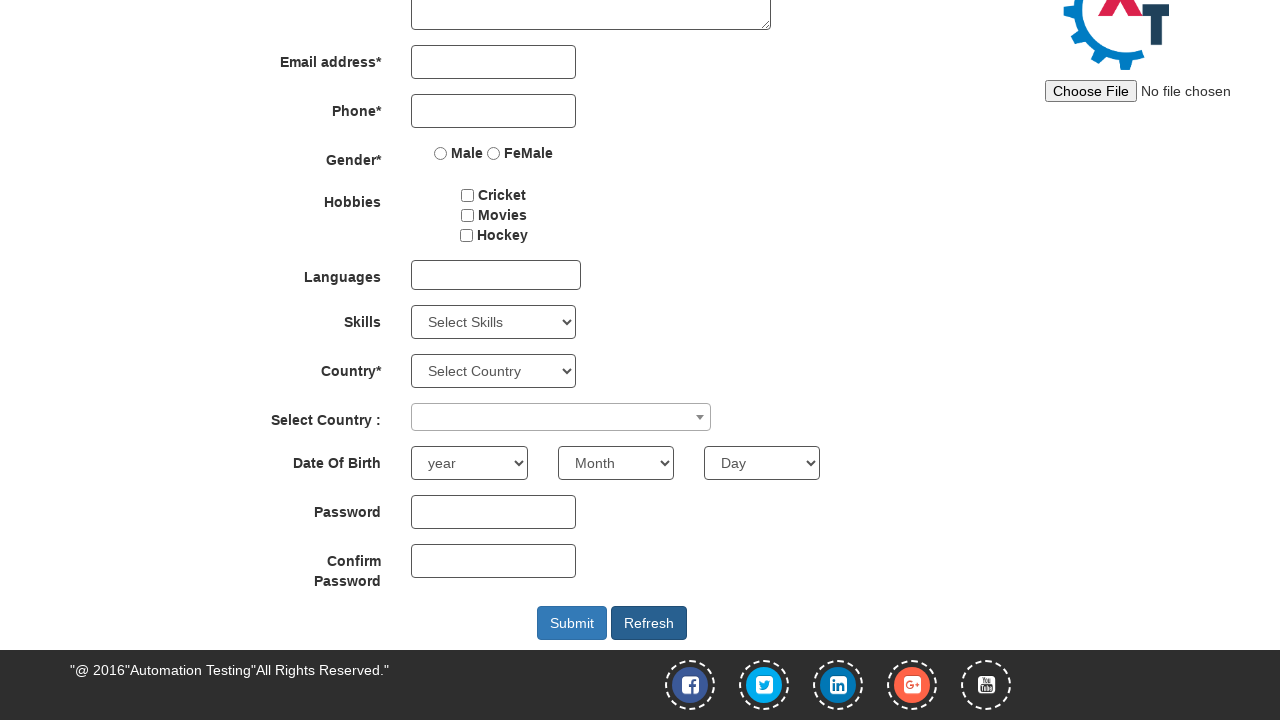